Navigates to the Belgian Crossroads Bank for Enterprises public search page for a specific enterprise and clicks to show the legal functions section.

Starting URL: https://kbopub.economie.fgov.be/kbopub/toonondernemingps.html?lang=en&ondernemingsnummer=0417497106

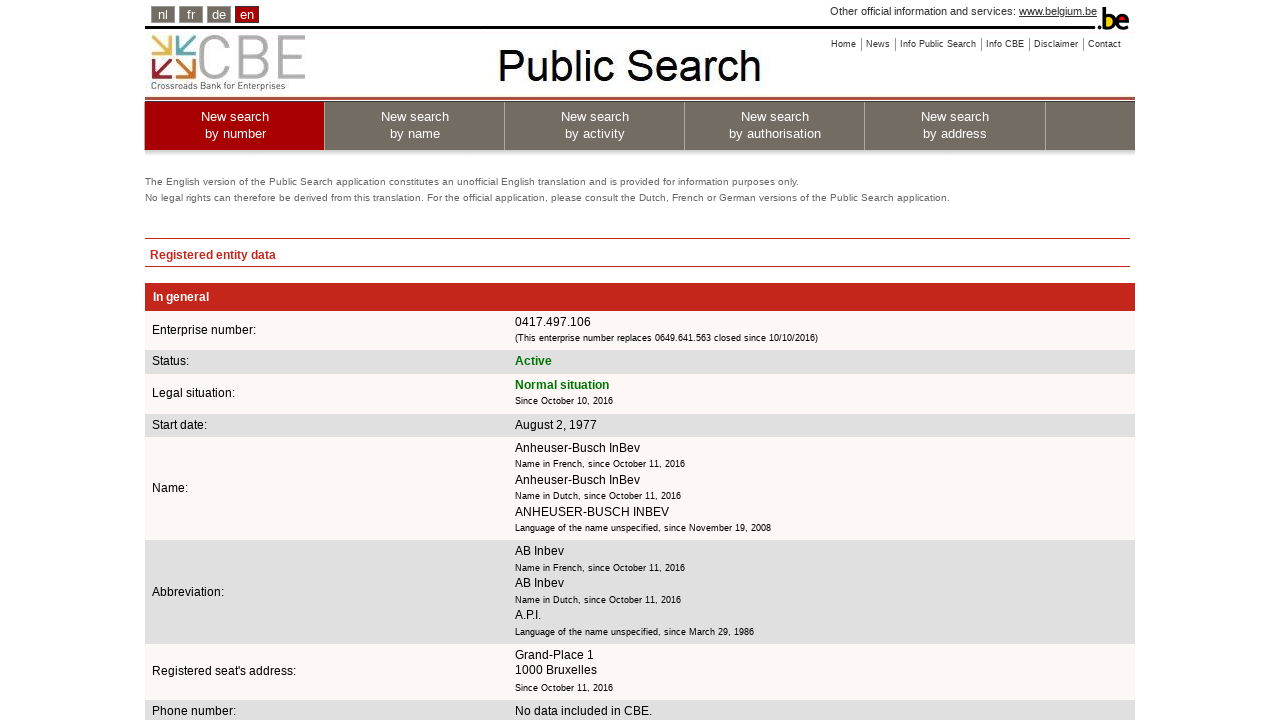

Navigated to Belgian Crossroads Bank for Enterprises public search page for enterprise 0417497106
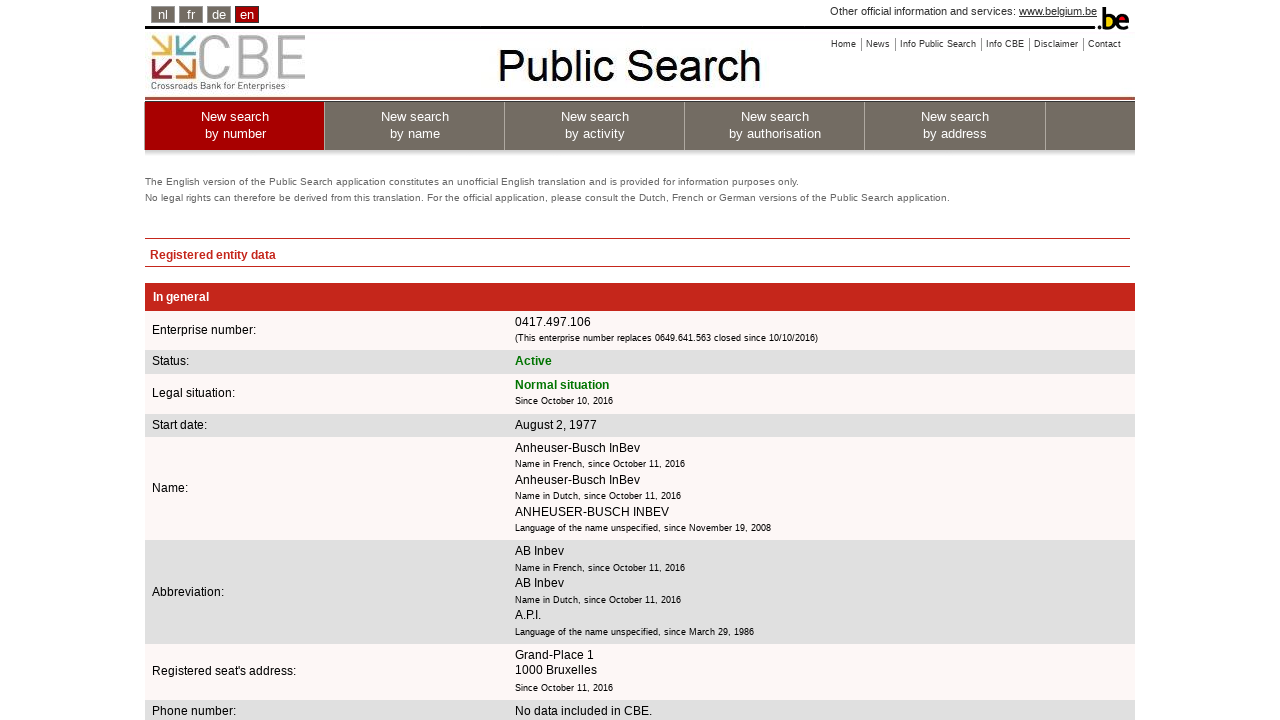

Clicked 'Show the legal functions' button to expand the legal functions section at (446, 360) on internal:text="Show the legal functions"i
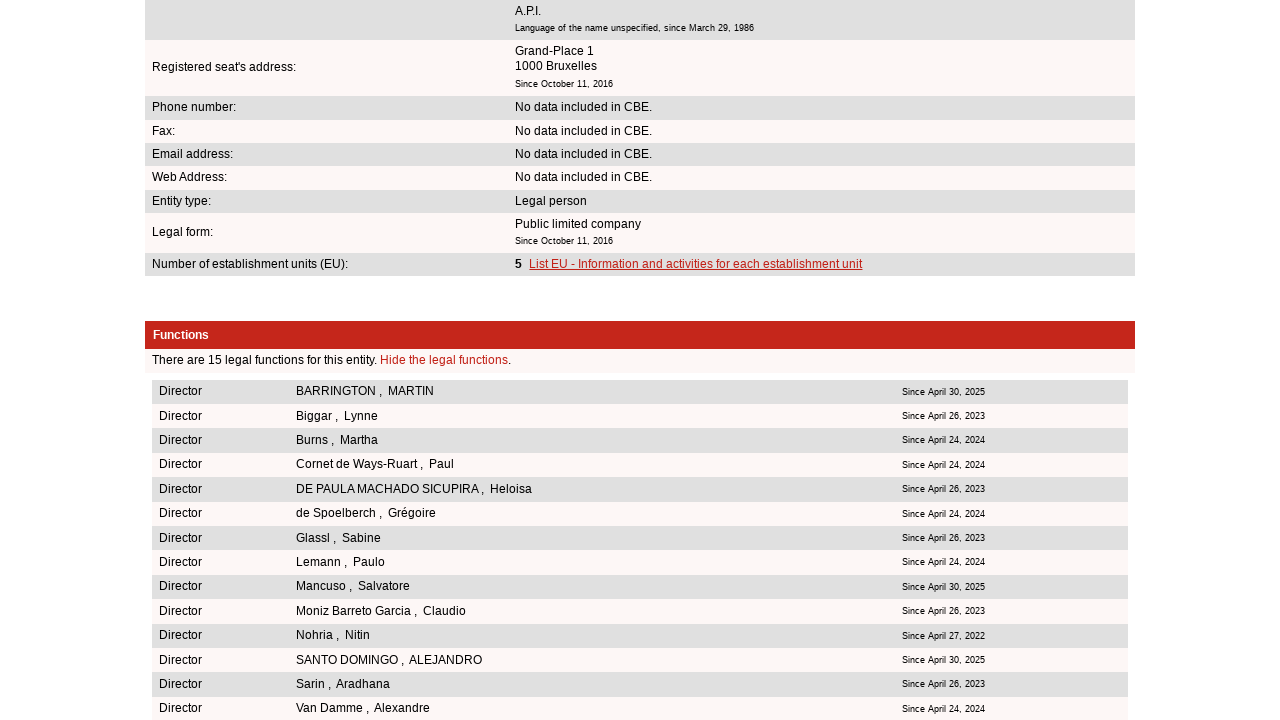

Legal functions table loaded and is now visible
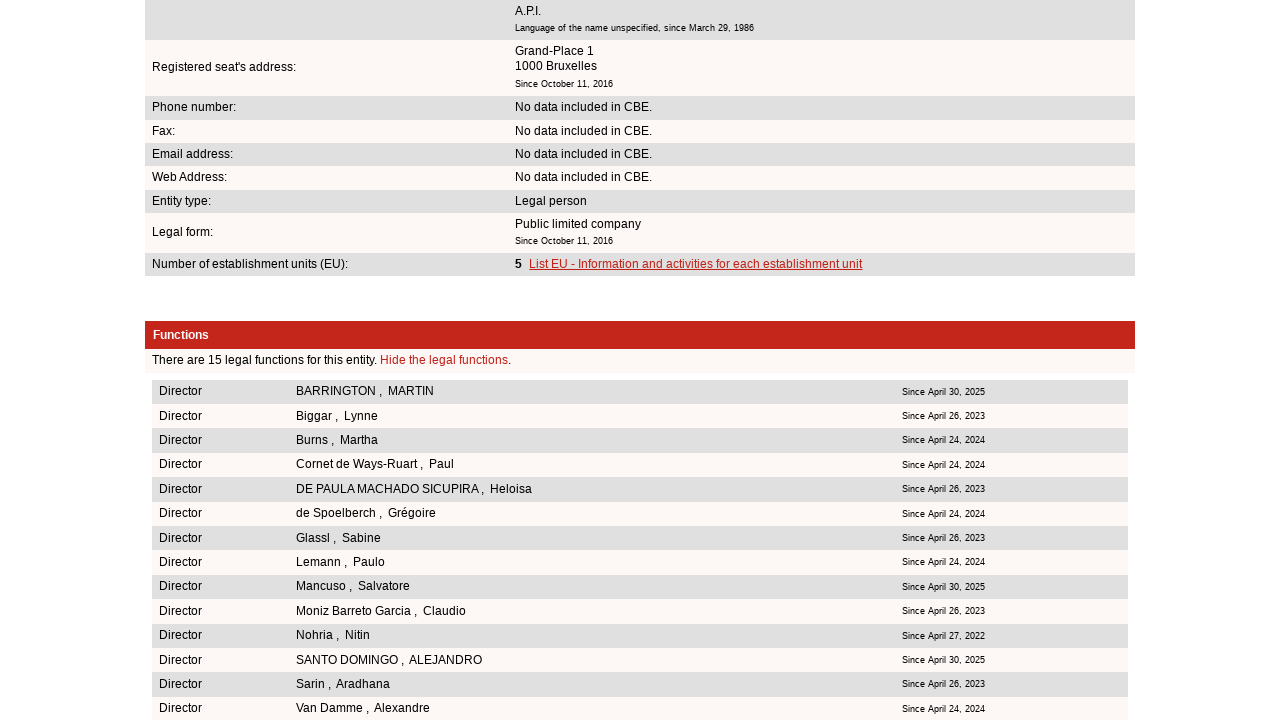

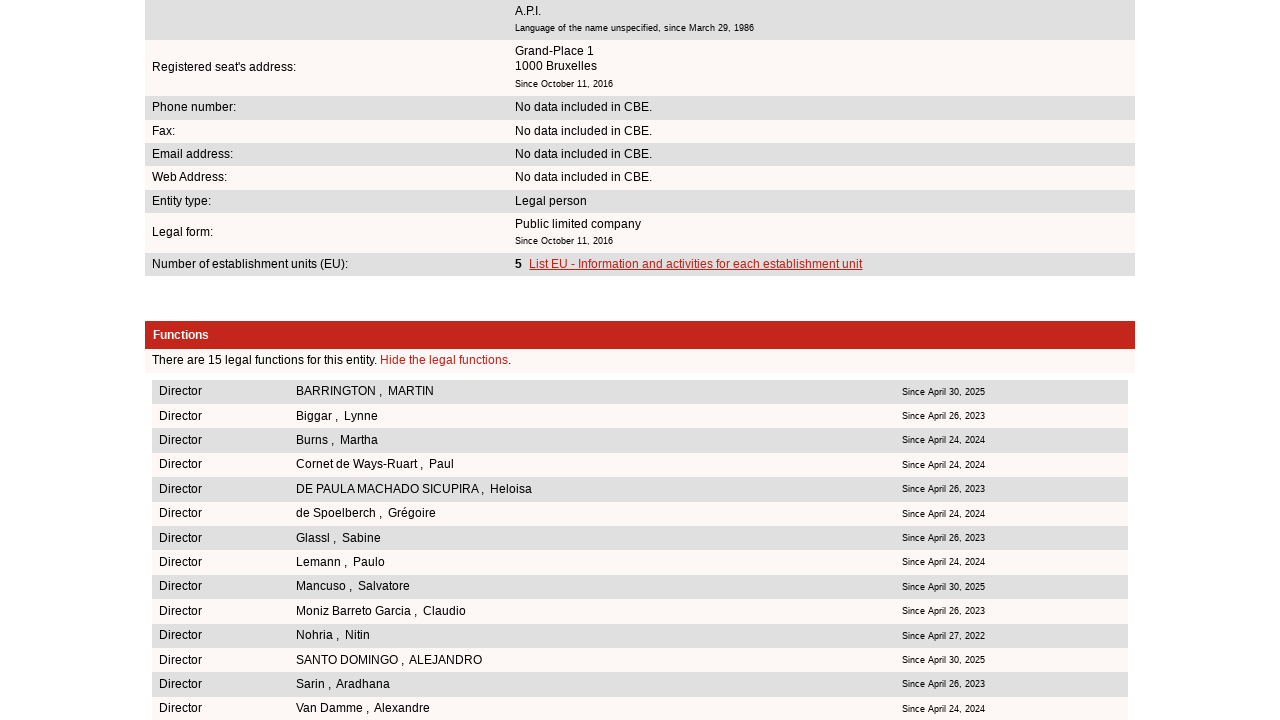